Fills out a practice form on DemoQA with personal information (first name, last name, email, gender, mobile number) and submits it.

Starting URL: https://demoqa.com/automation-practice-form

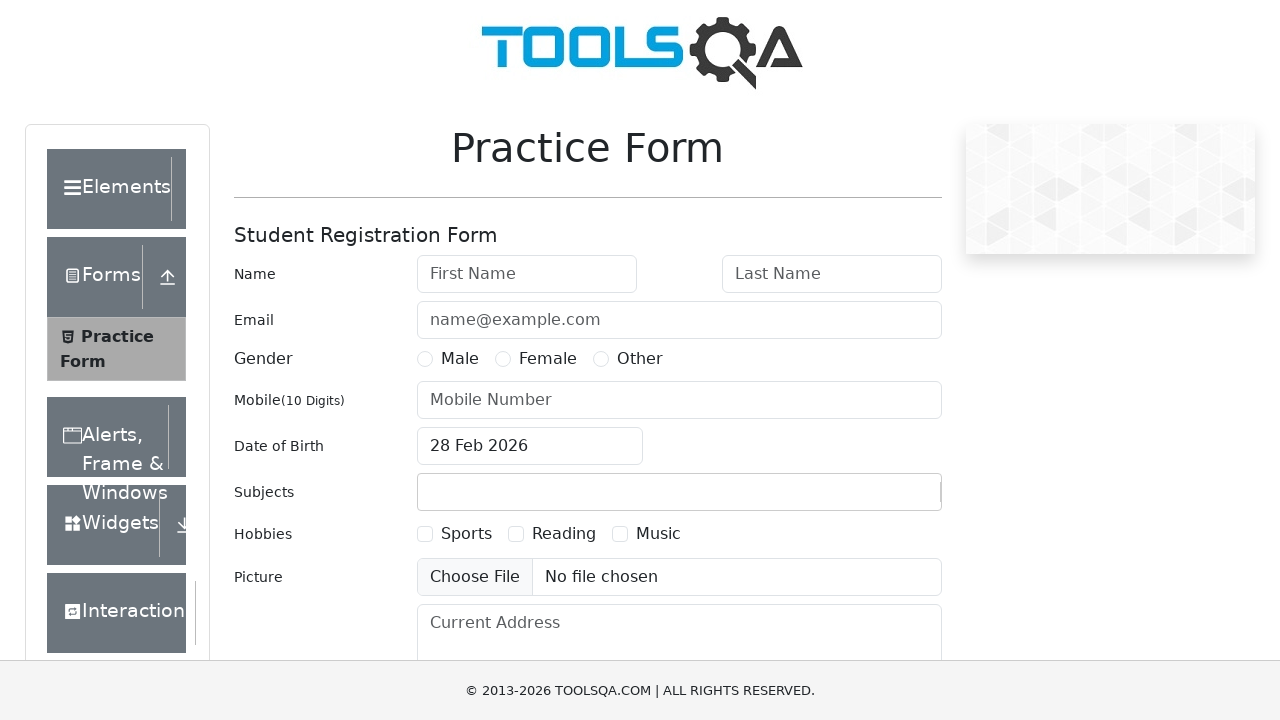

Filled first name field with 'John' on #firstName
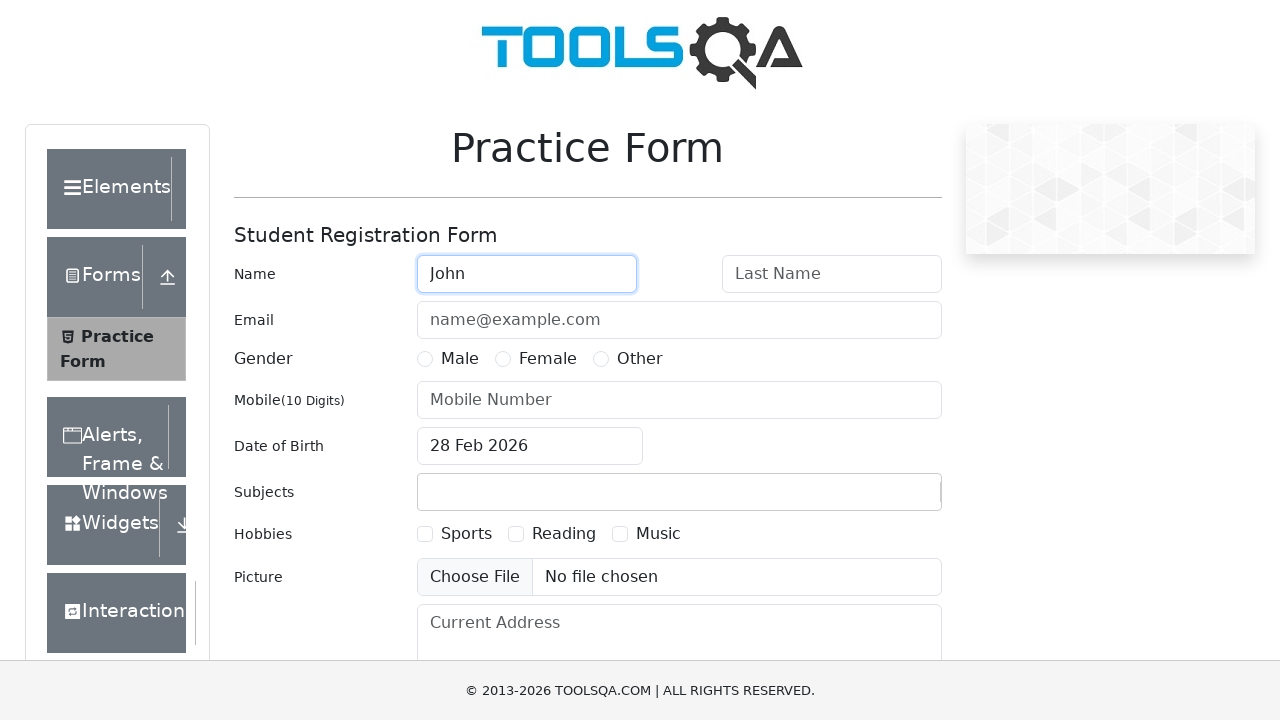

Filled last name field with 'Doe' on #lastName
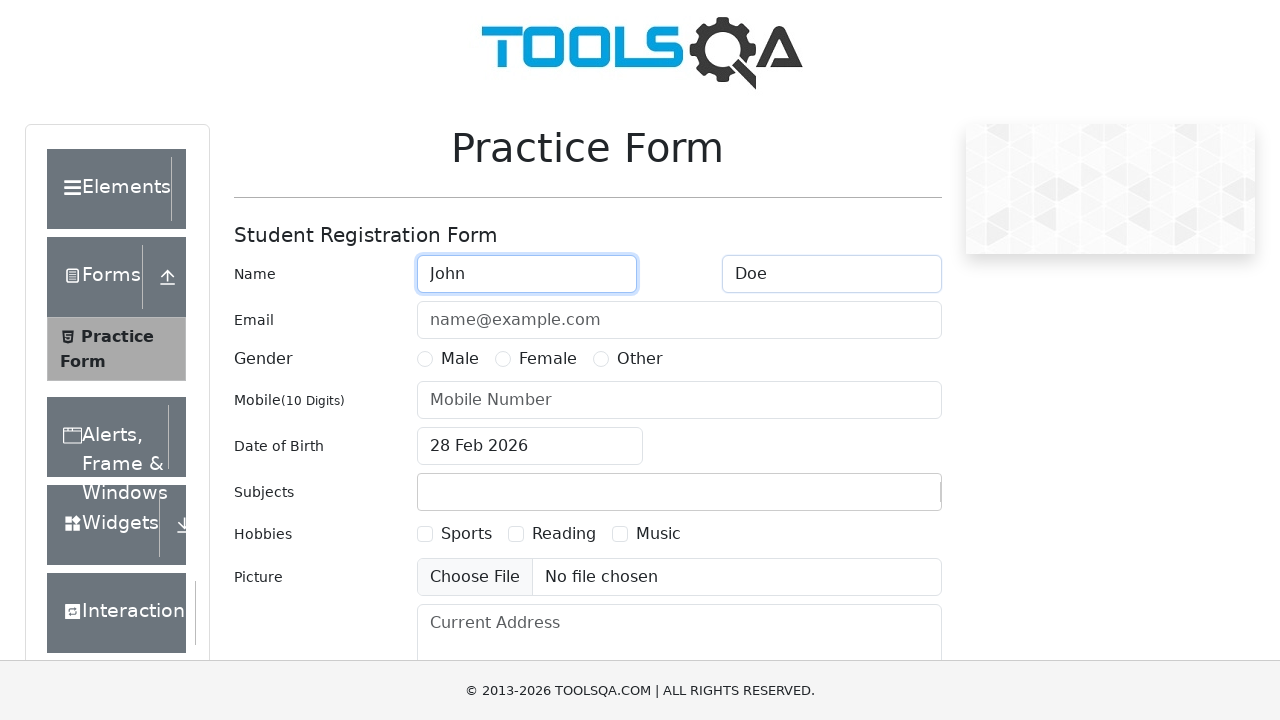

Filled email field with 'johndoe@example.com' on #userEmail
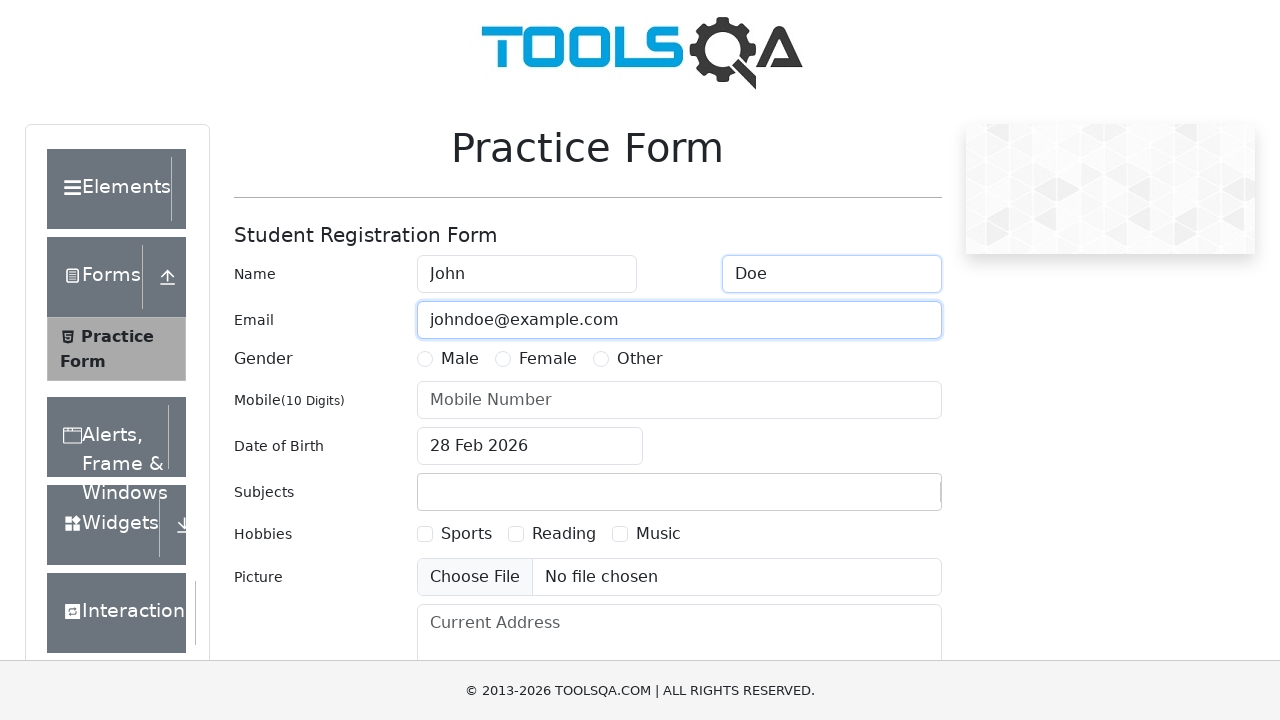

Selected 'Male' gender option at (460, 359) on label[for='gender-radio-1']
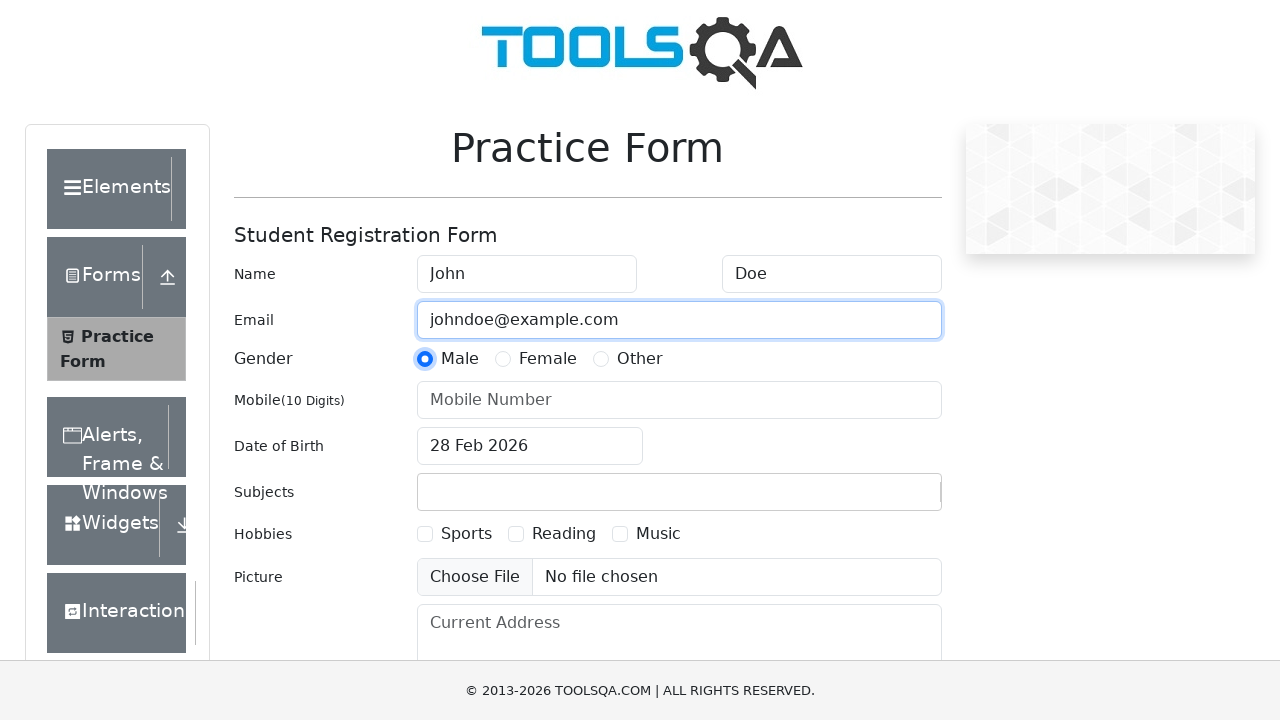

Filled mobile number field with '1234567890' on #userNumber
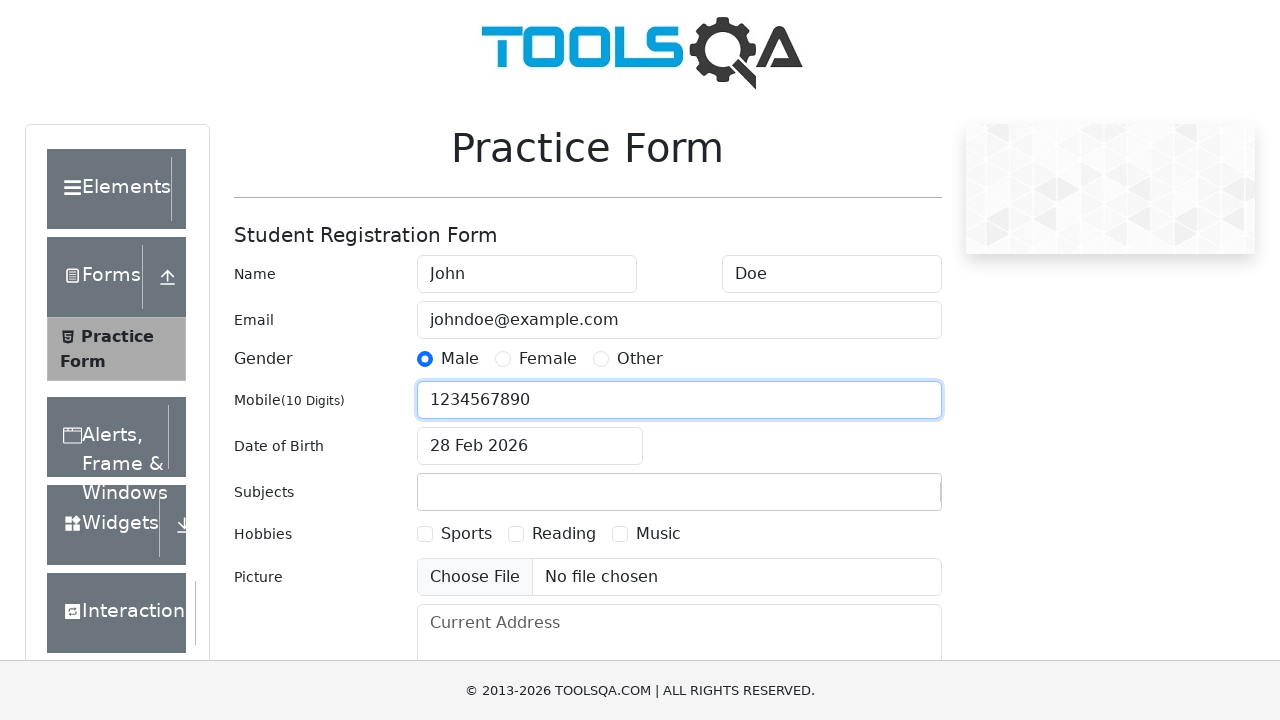

Clicked submit button to submit the form at (885, 499) on #submit
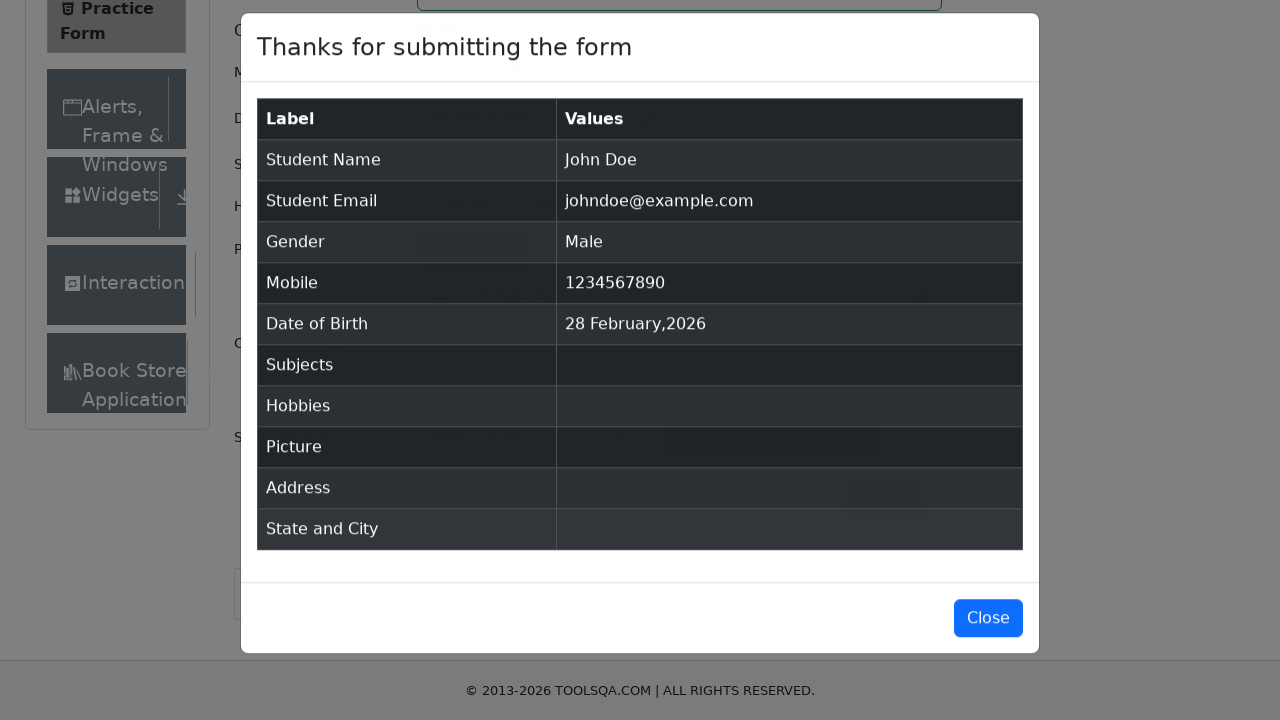

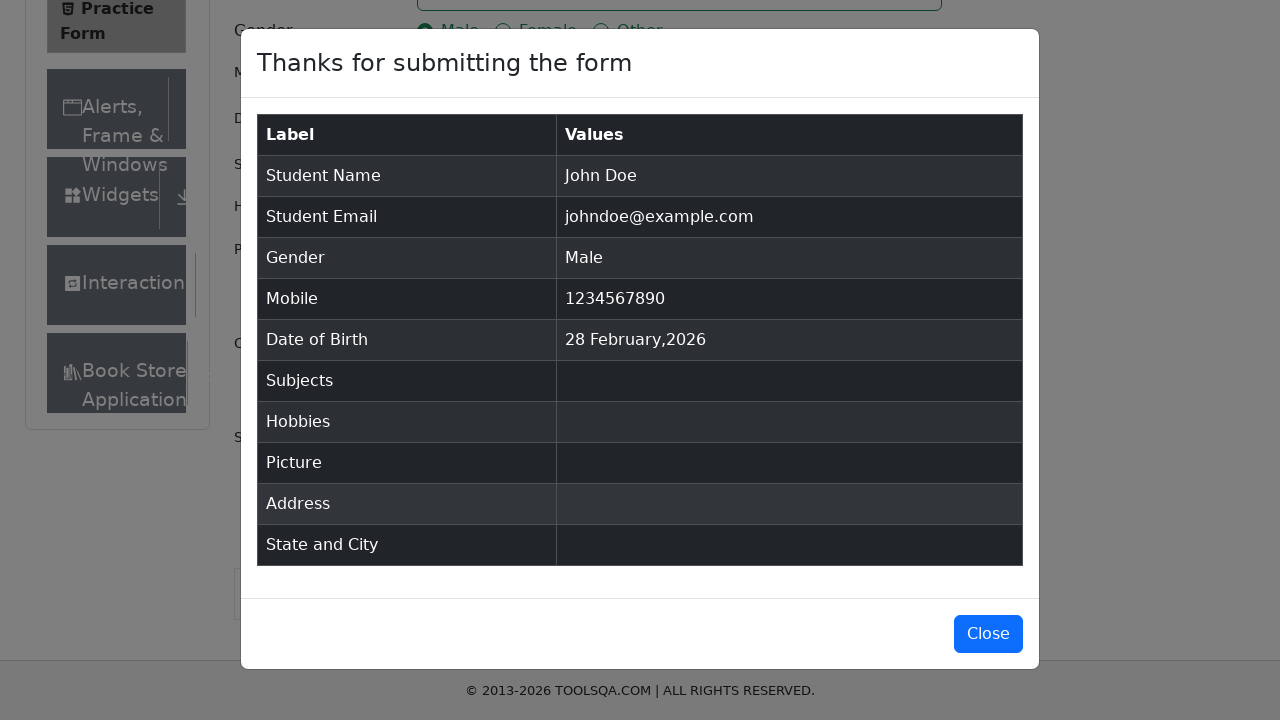